Tests window handling functionality by clicking a button that opens a new window and switching between windows

Starting URL: https://www.hyrtutorials.com/p/window-handles-practice.html

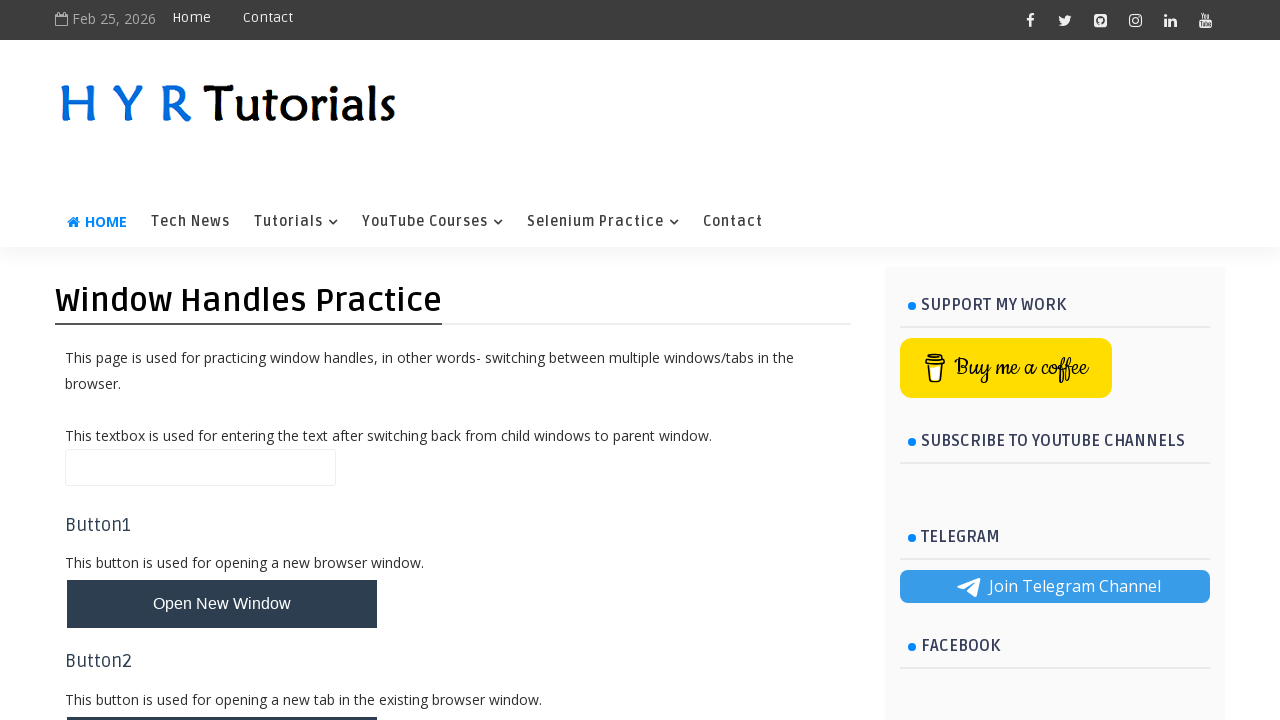

Clicked button to open new window at (222, 604) on button#newWindowBtn
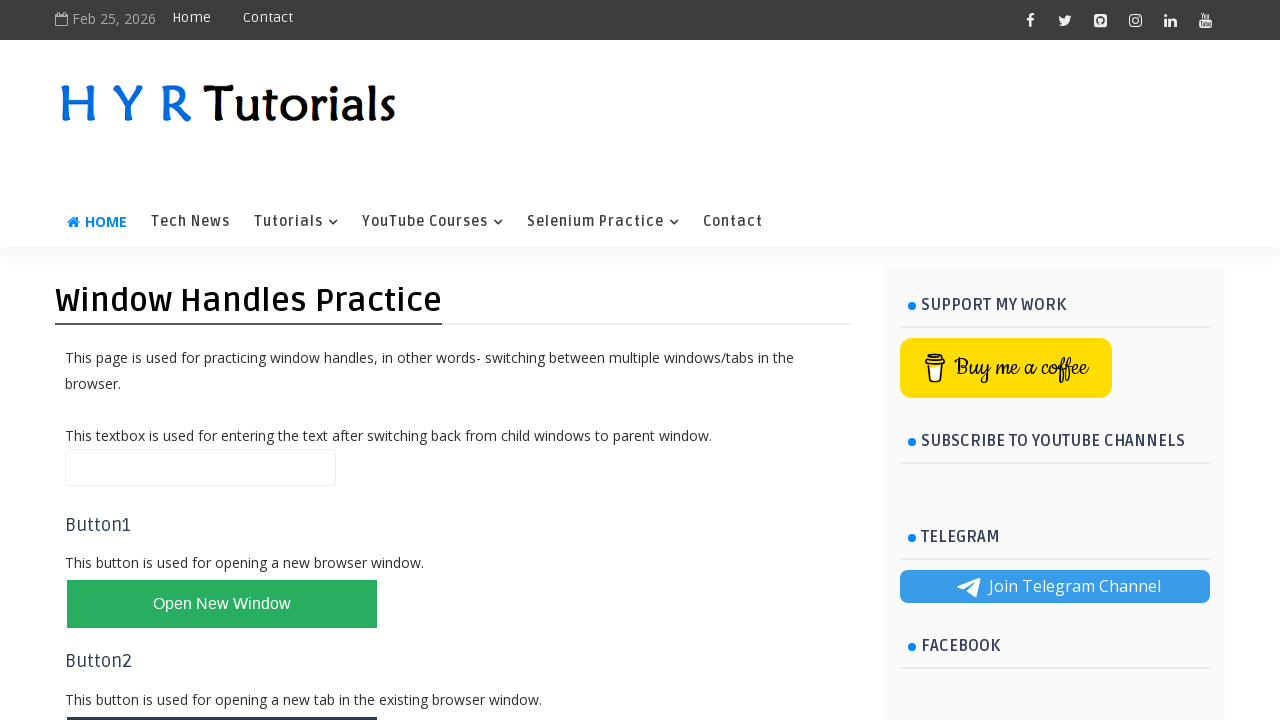

New window opened and captured
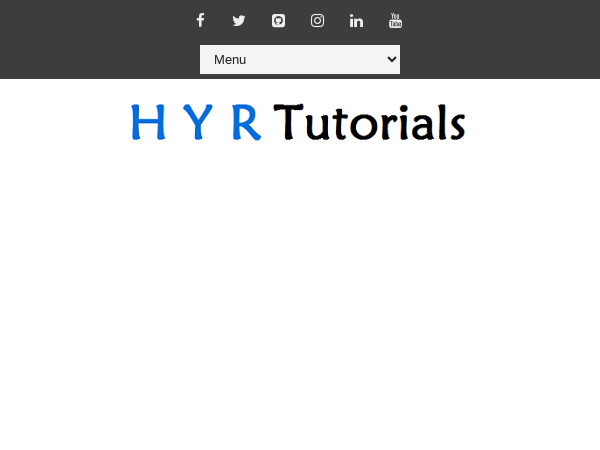

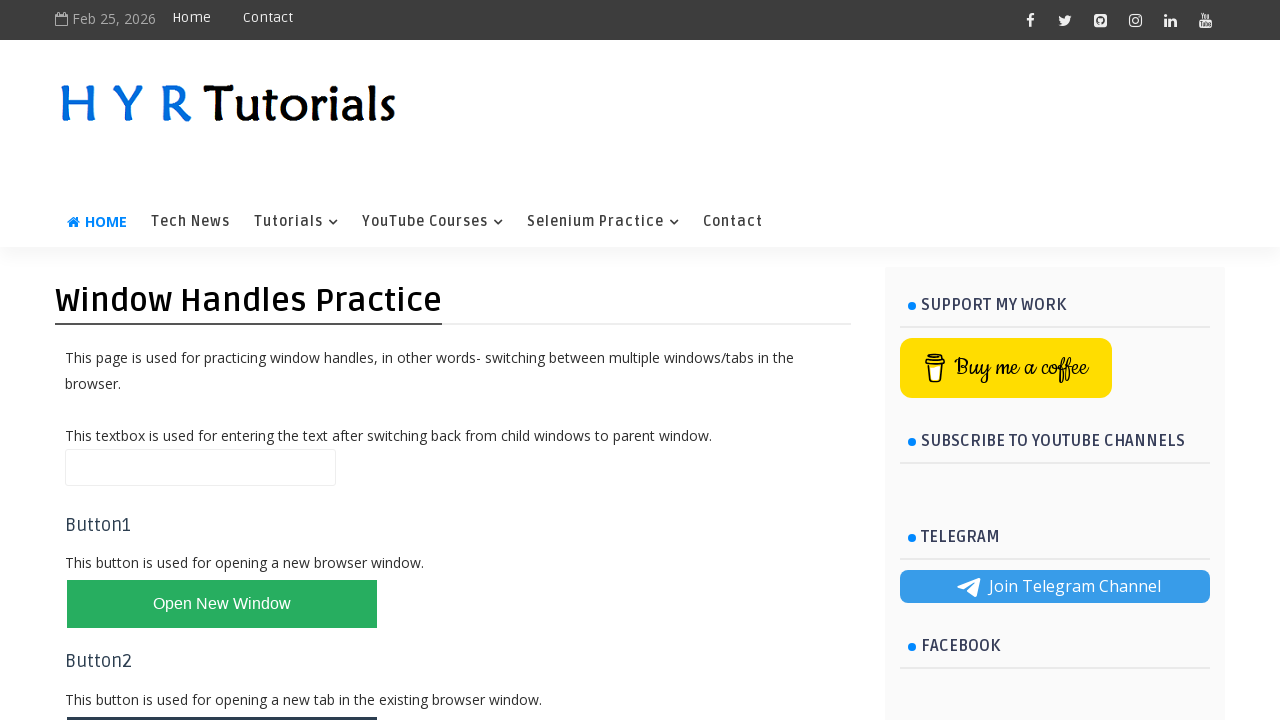